Tests that a todo item is removed if an empty string is entered during editing

Starting URL: https://demo.playwright.dev/todomvc

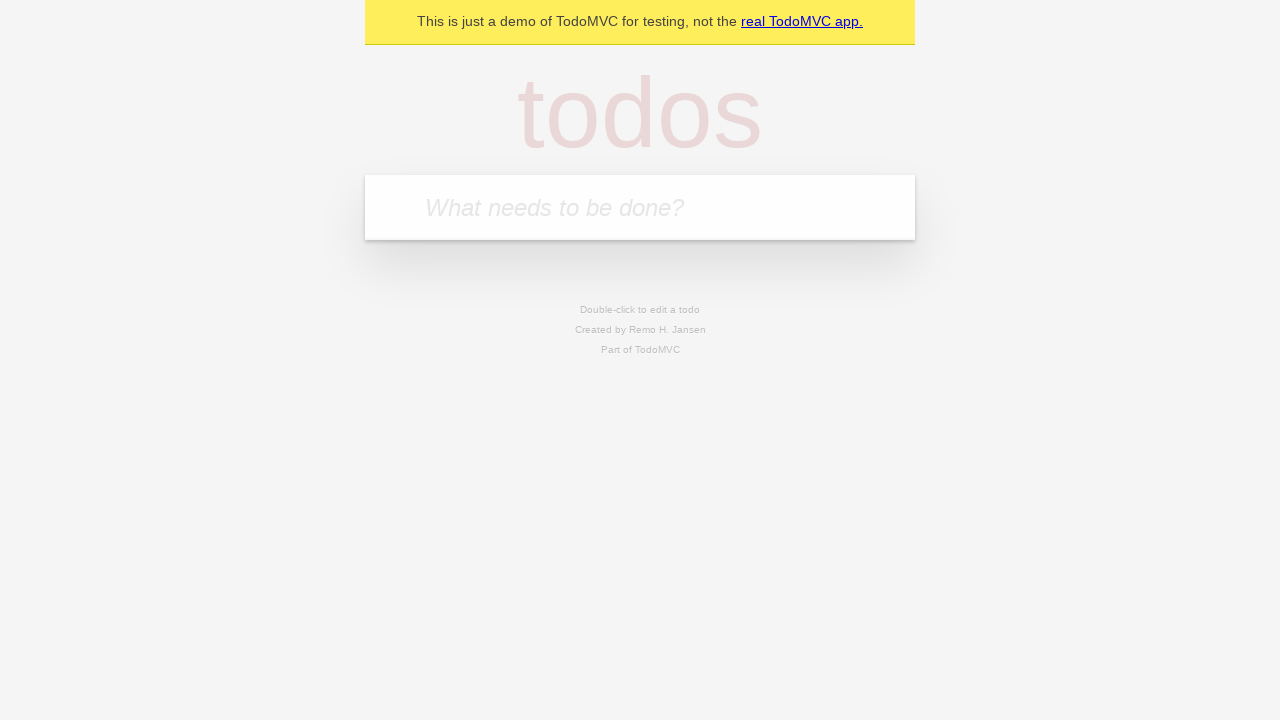

Filled new todo input with 'buy some cheese' on internal:attr=[placeholder="What needs to be done?"i]
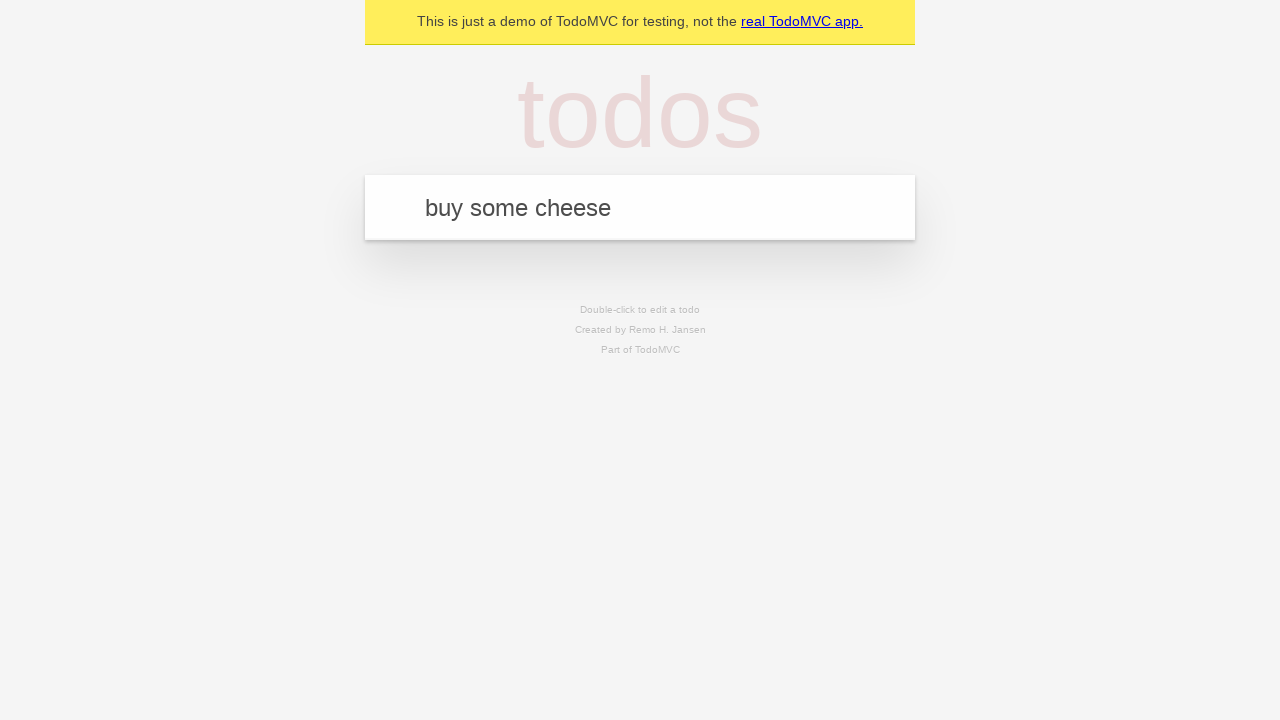

Pressed Enter to add todo item 'buy some cheese' on internal:attr=[placeholder="What needs to be done?"i]
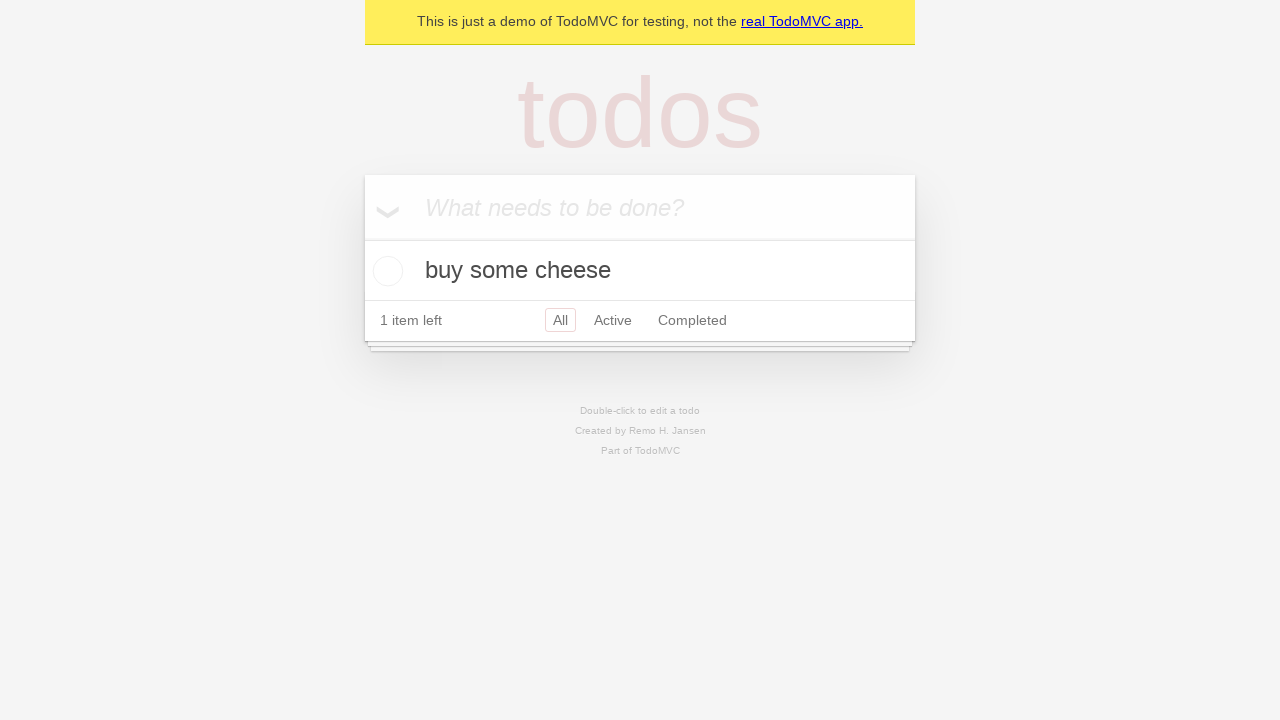

Filled new todo input with 'feed the cat' on internal:attr=[placeholder="What needs to be done?"i]
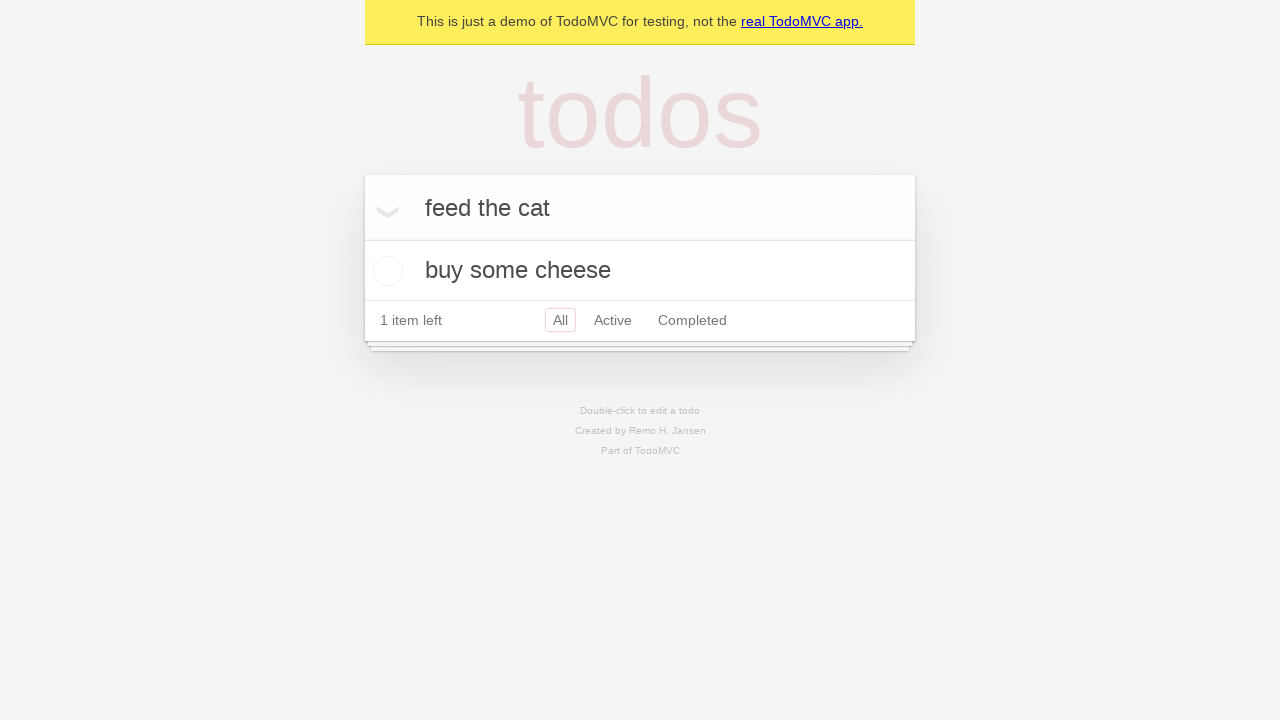

Pressed Enter to add todo item 'feed the cat' on internal:attr=[placeholder="What needs to be done?"i]
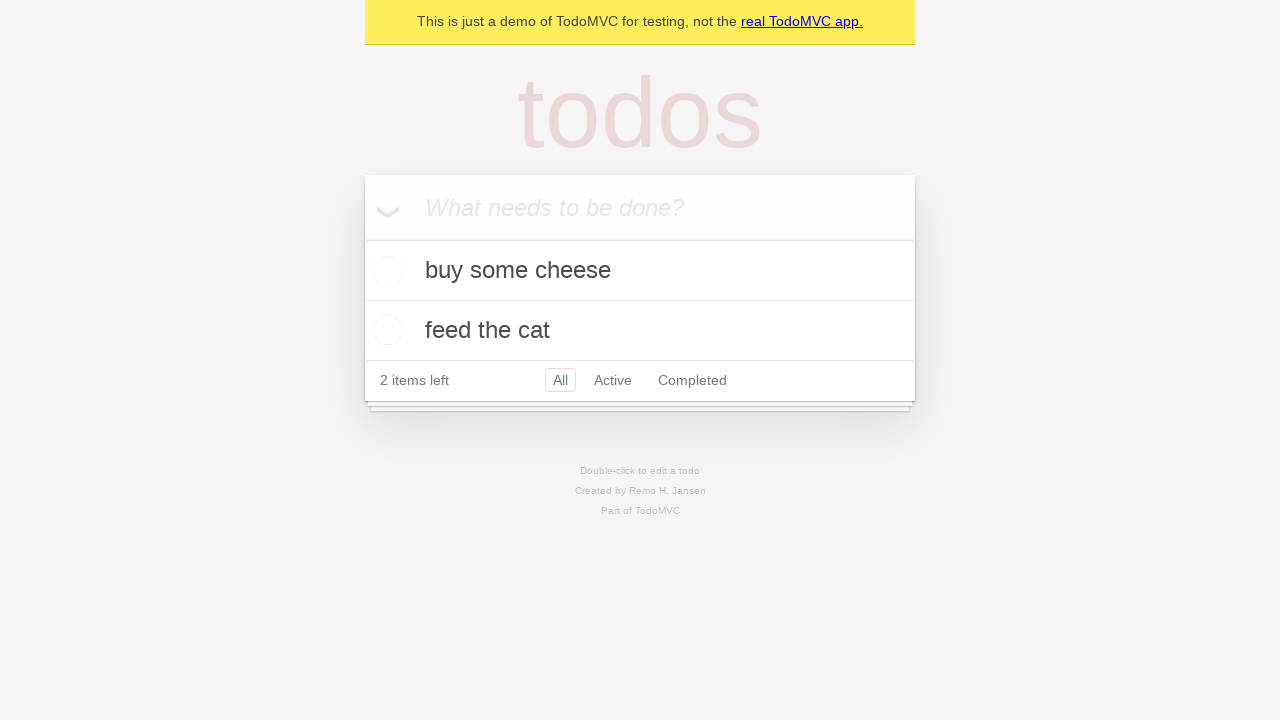

Filled new todo input with 'book a doctors appointment' on internal:attr=[placeholder="What needs to be done?"i]
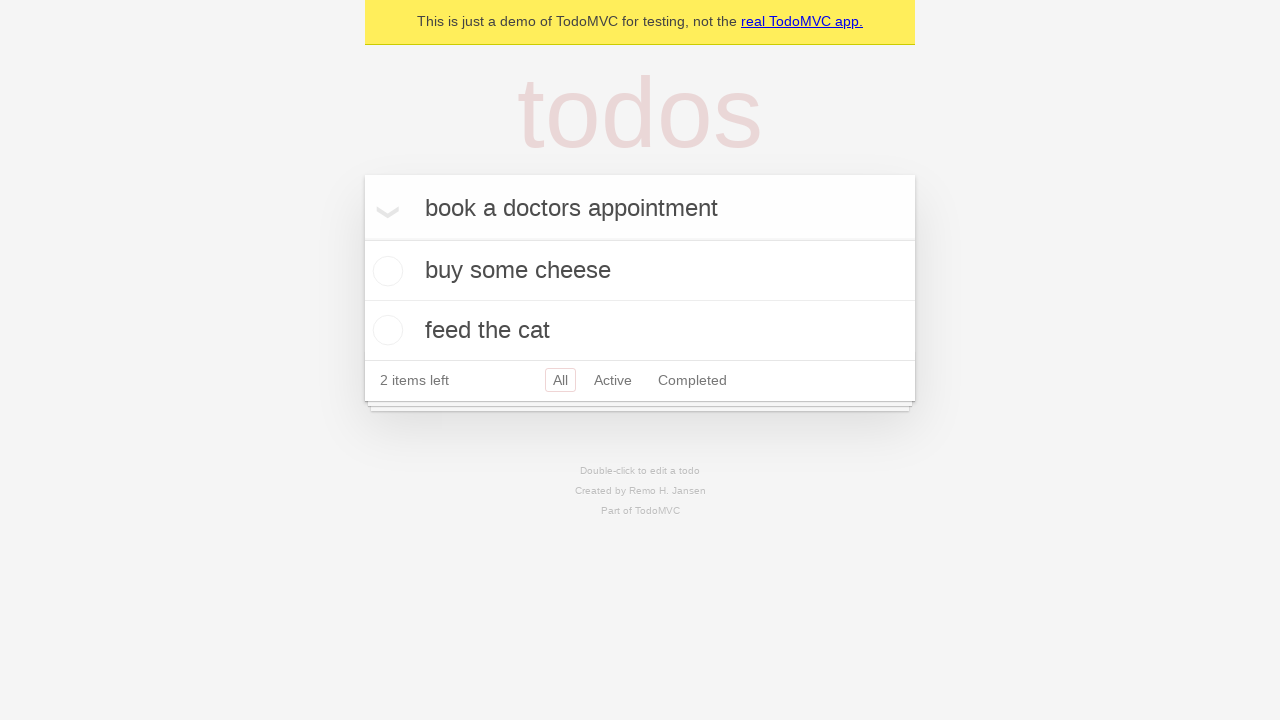

Pressed Enter to add todo item 'book a doctors appointment' on internal:attr=[placeholder="What needs to be done?"i]
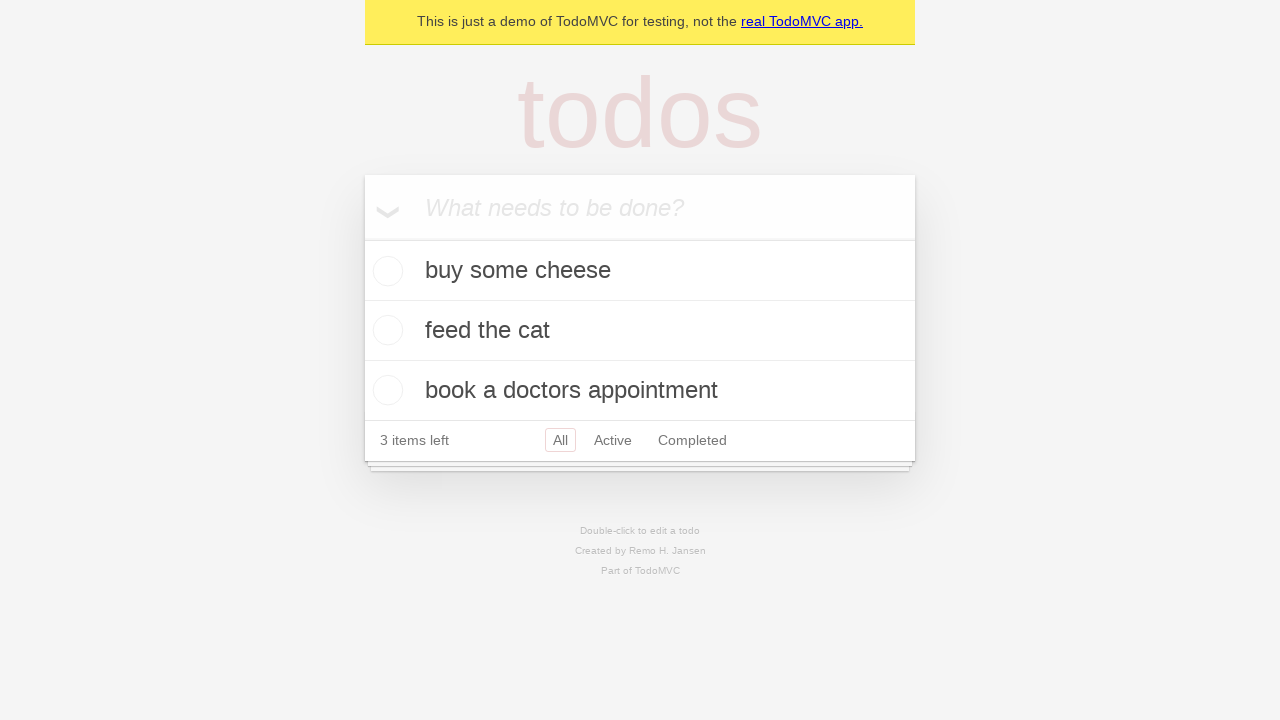

Double-clicked second todo item to enter edit mode at (640, 331) on internal:testid=[data-testid="todo-item"s] >> nth=1
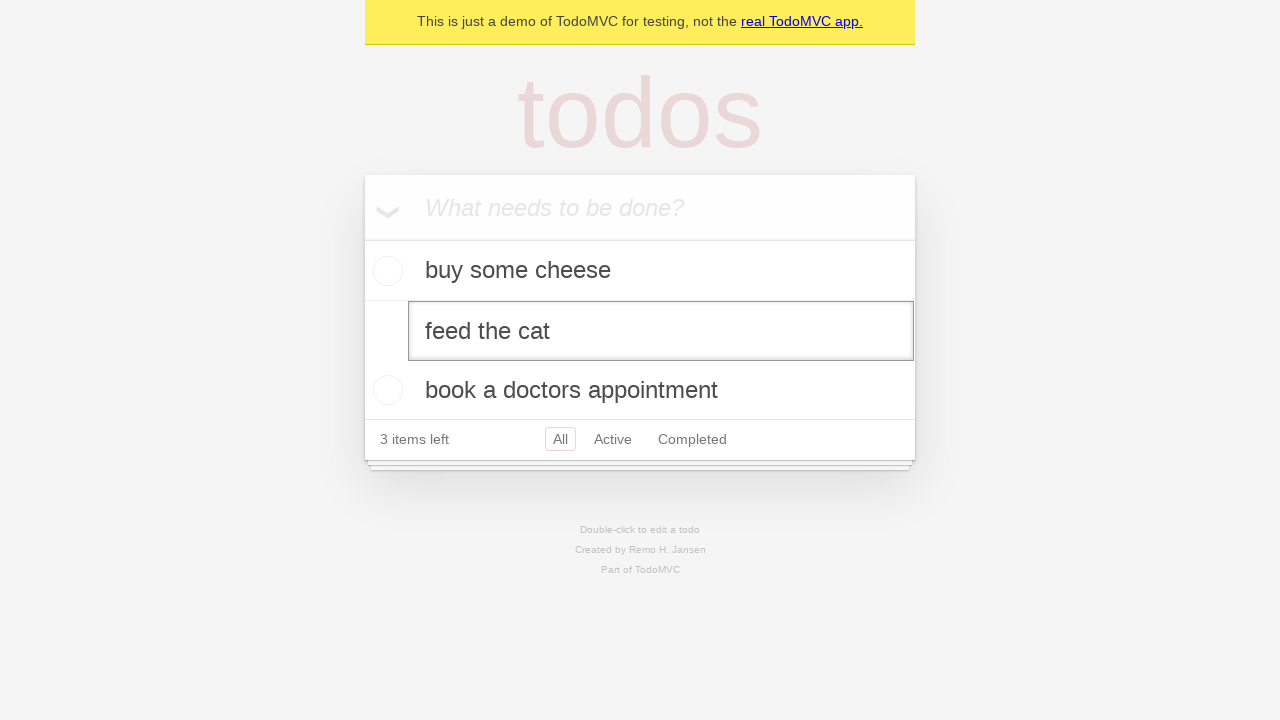

Cleared the edit input field on internal:testid=[data-testid="todo-item"s] >> nth=1 >> internal:role=textbox[nam
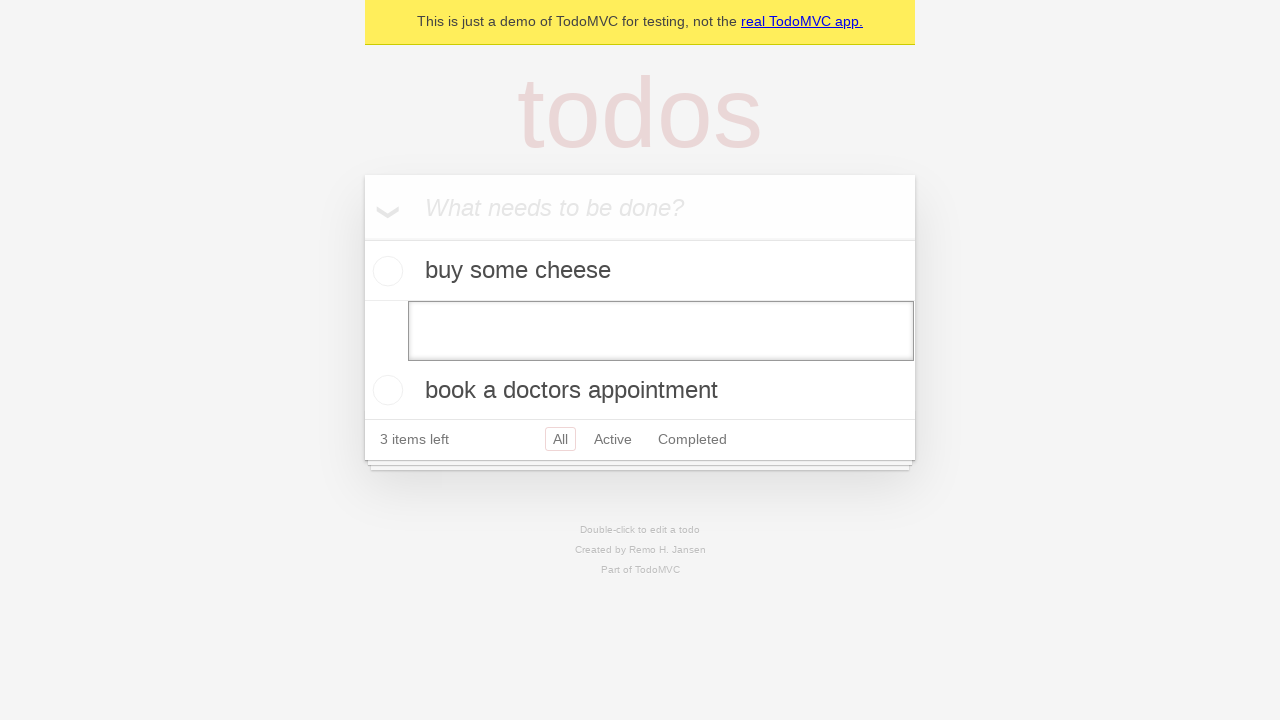

Pressed Enter to submit empty text, removing the todo item on internal:testid=[data-testid="todo-item"s] >> nth=1 >> internal:role=textbox[nam
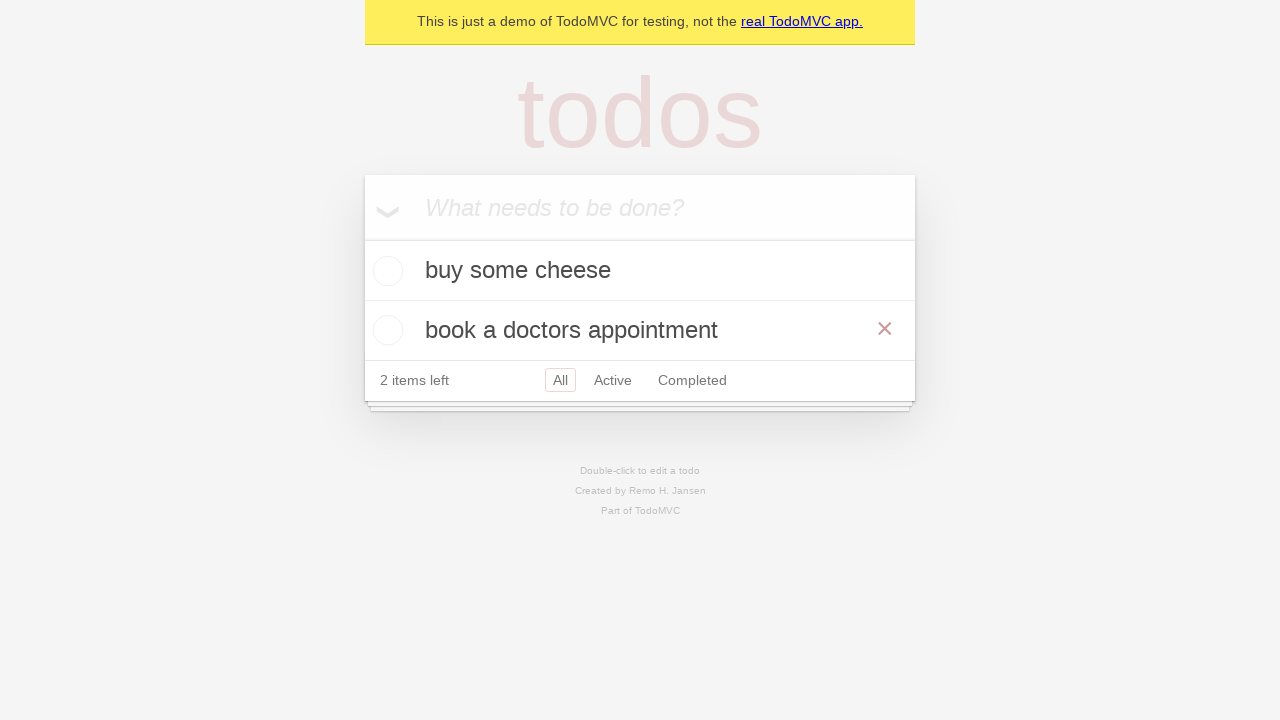

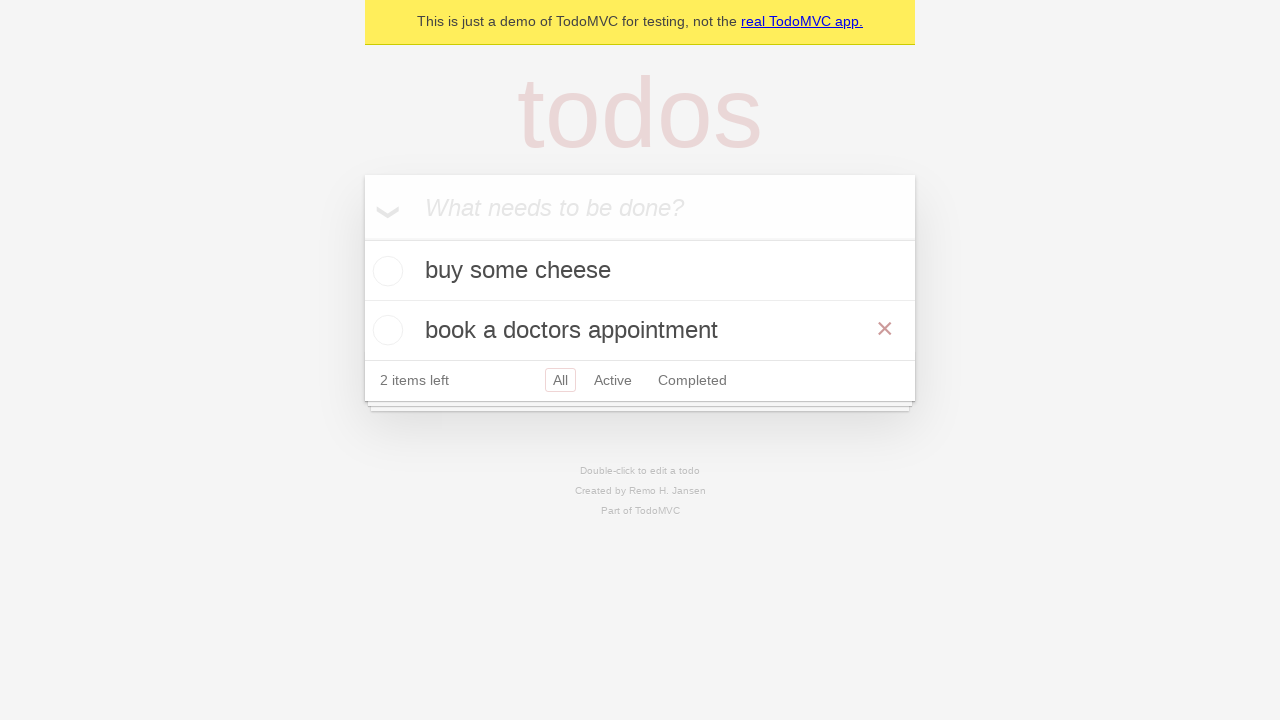